Tests right-click context menu functionality by right-clicking on an element and selecting Delete from the context menu

Starting URL: https://swisnl.github.io/jQuery-contextMenu/demo.html

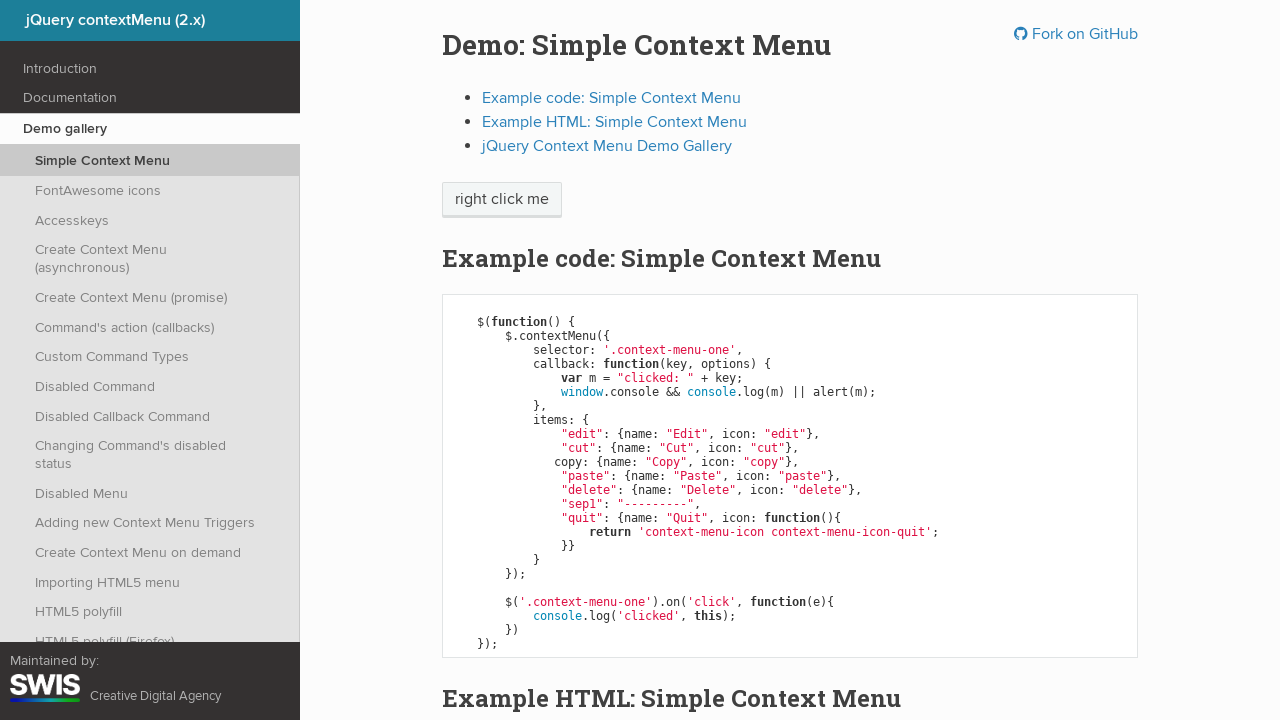

Navigated to jQuery contextMenu demo page
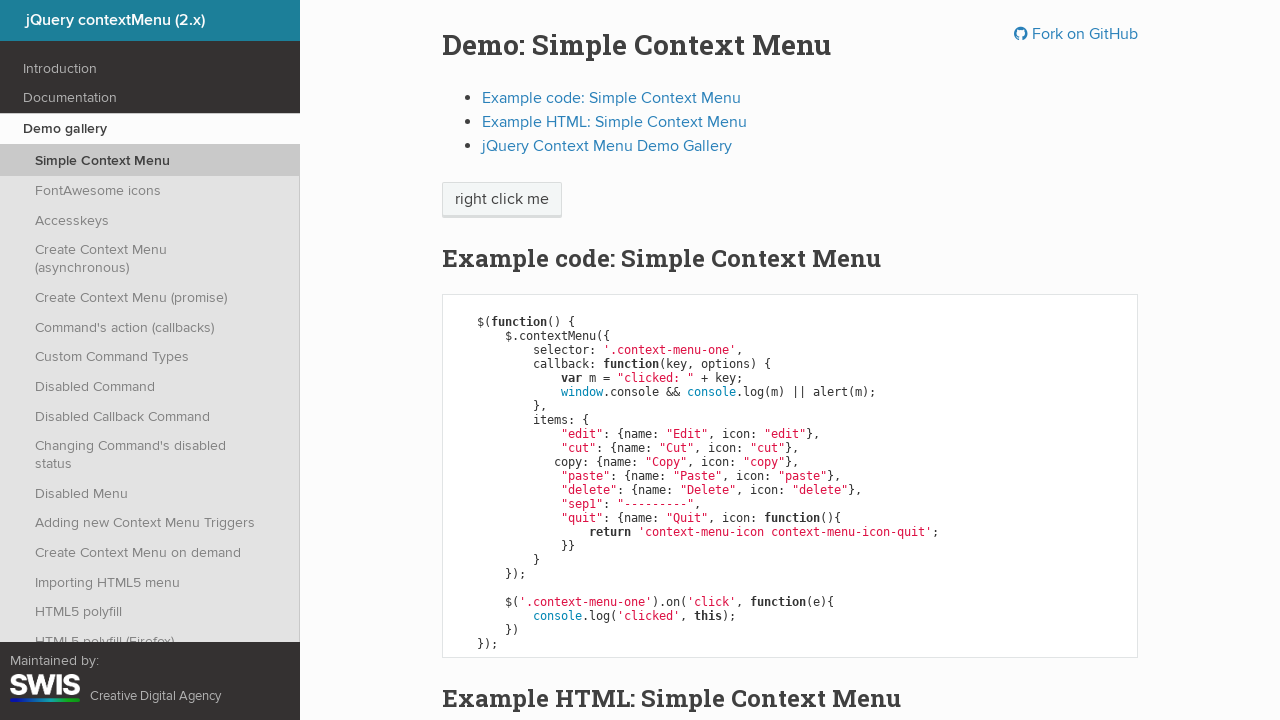

Right-clicked on 'right click me' element to open context menu at (502, 200) on xpath=//span[contains(.,'right click me')]
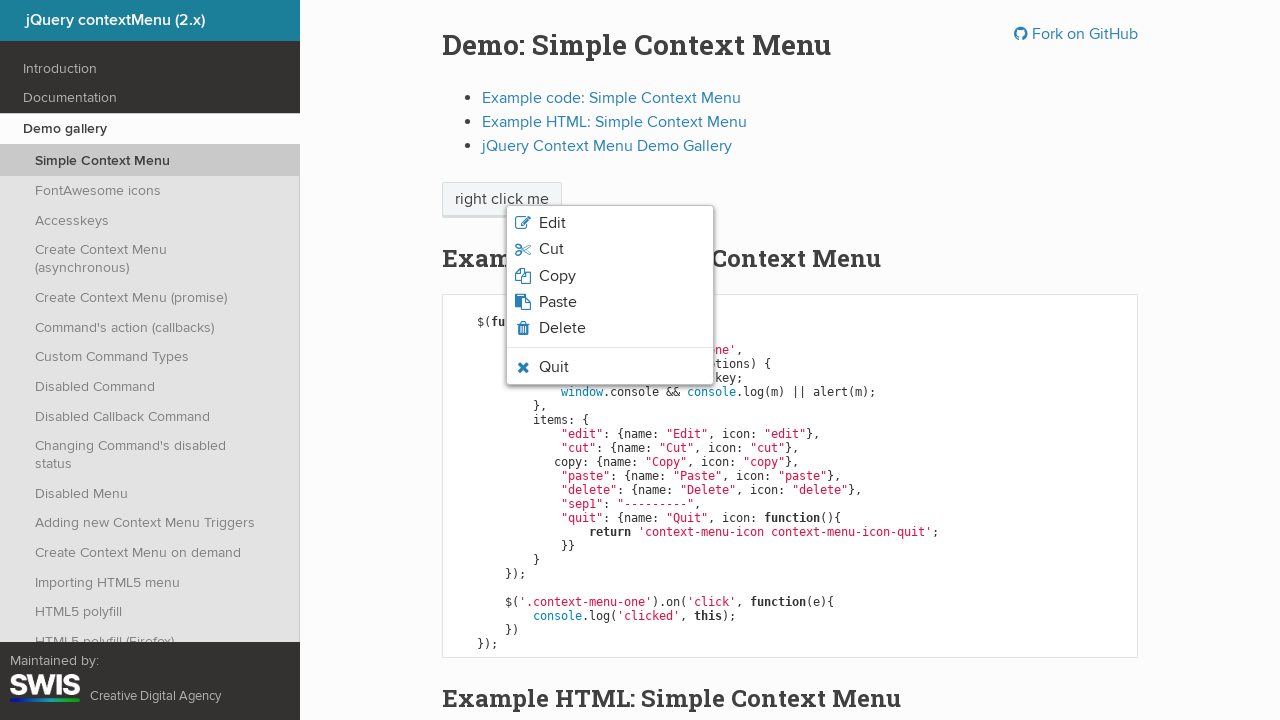

Clicked Delete option from context menu at (610, 328) on xpath=//li[contains(.,'Delete')]
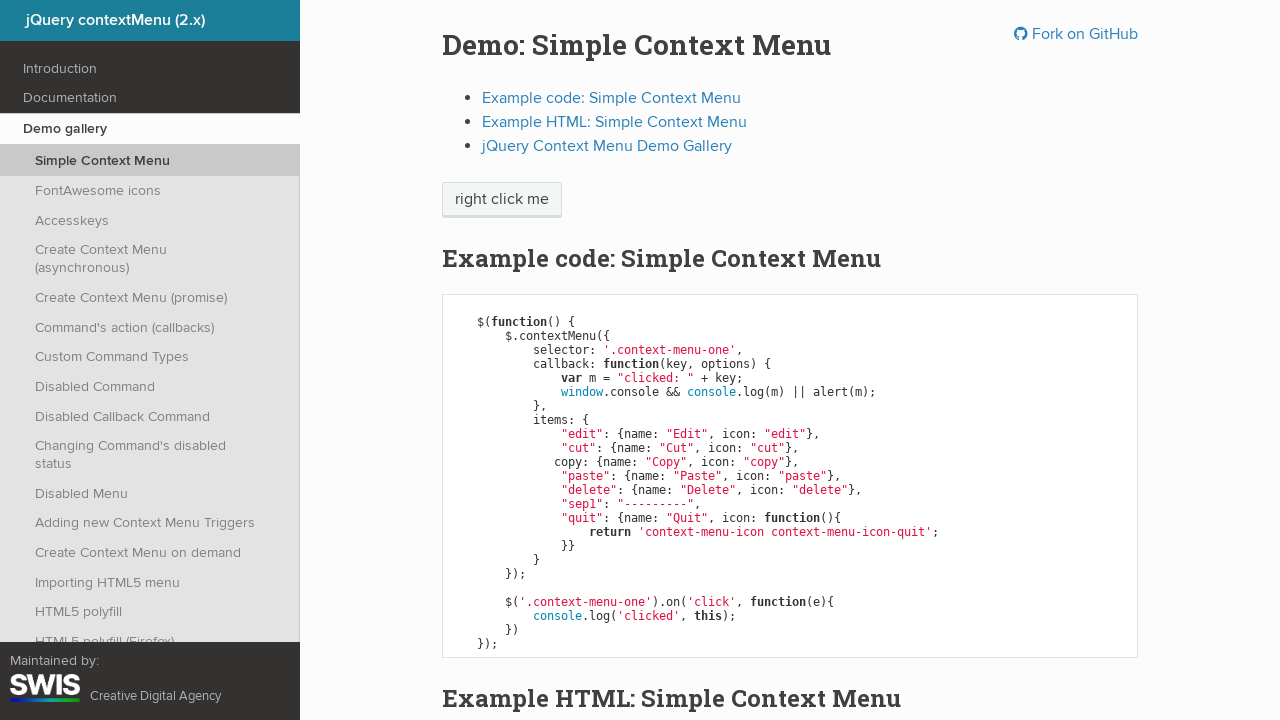

Alert dialog accepted
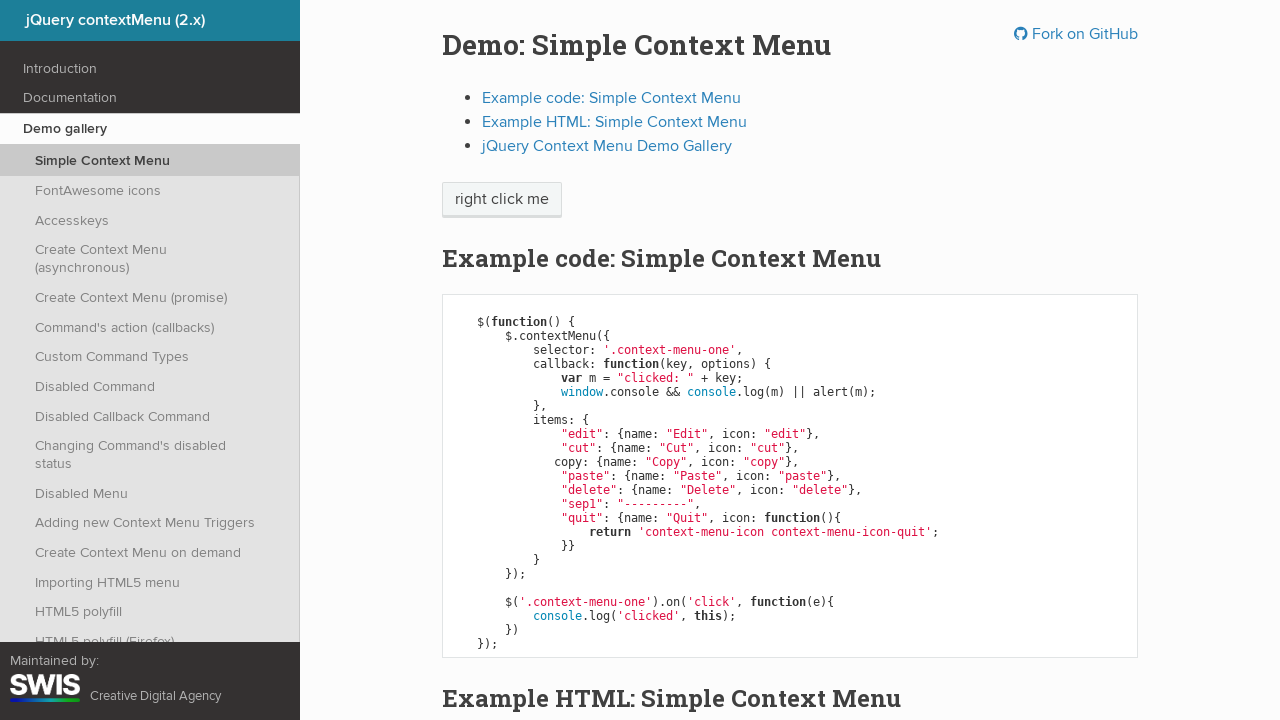

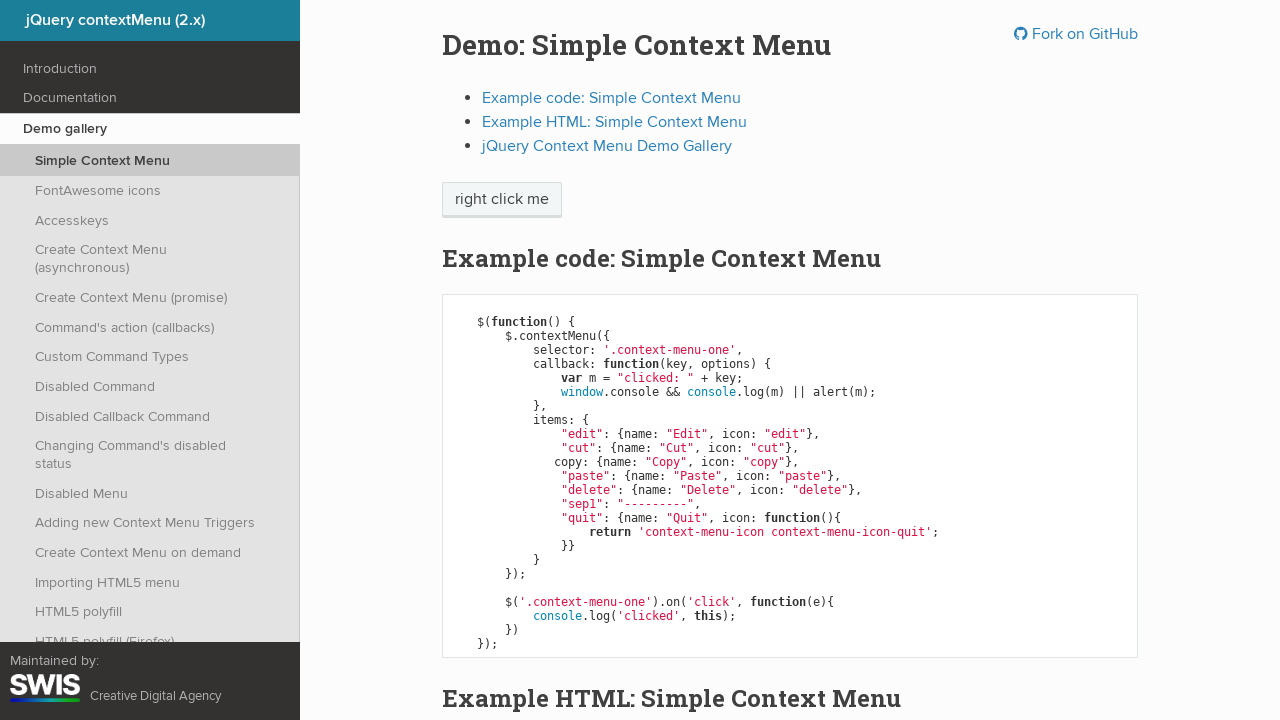